Tests countdown timer by verifying the timer text equals expected value

Starting URL: https://automationfc.github.io/fluent-wait/

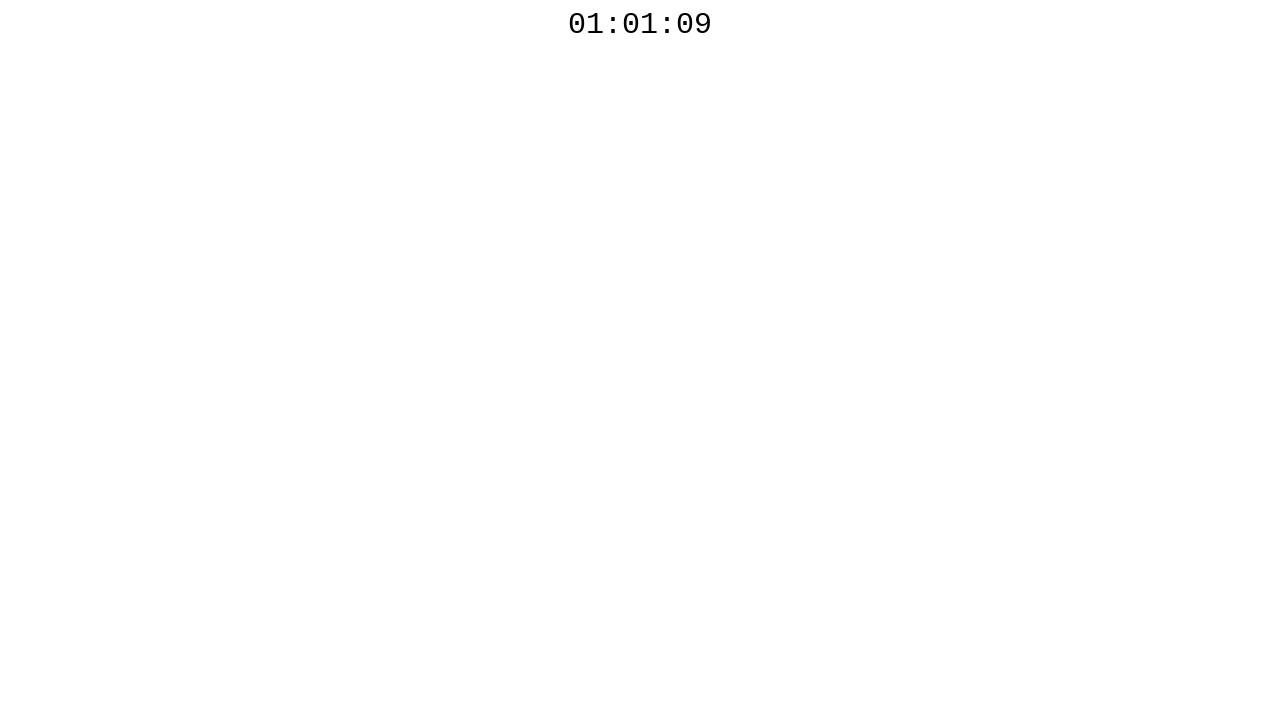

Countdown timer element became visible
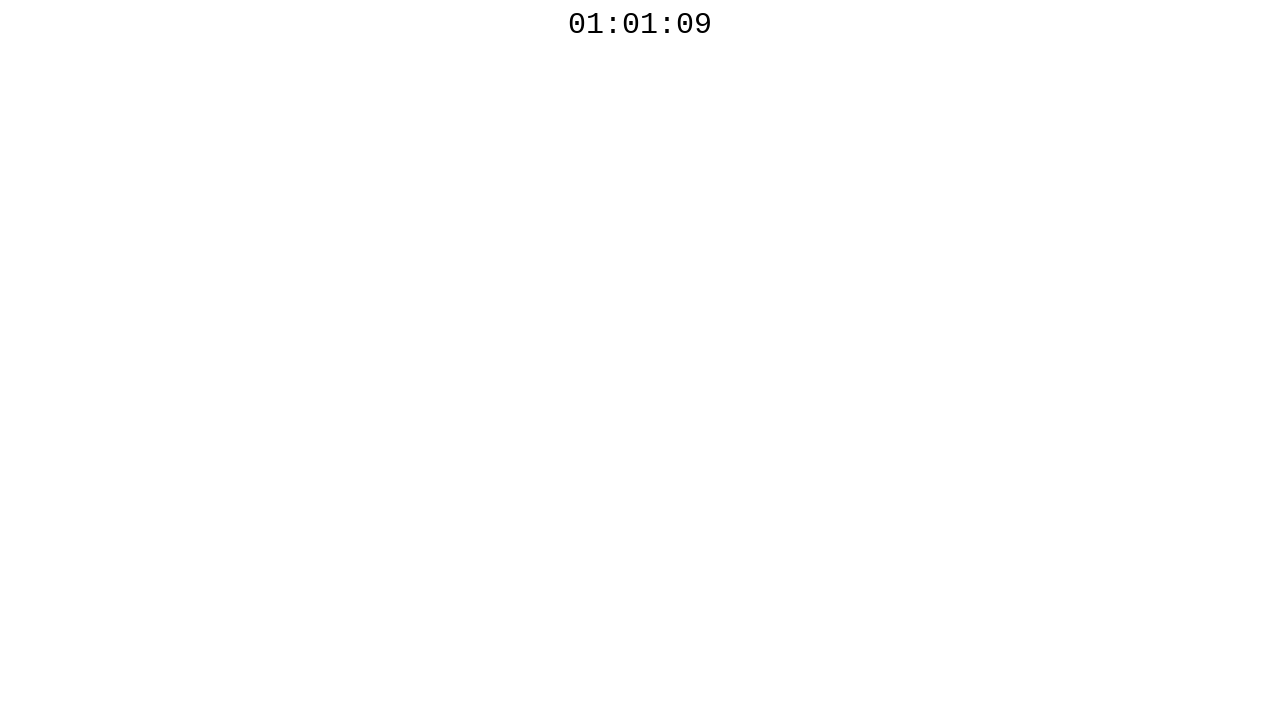

Timer text verified to equal '01:01:00'
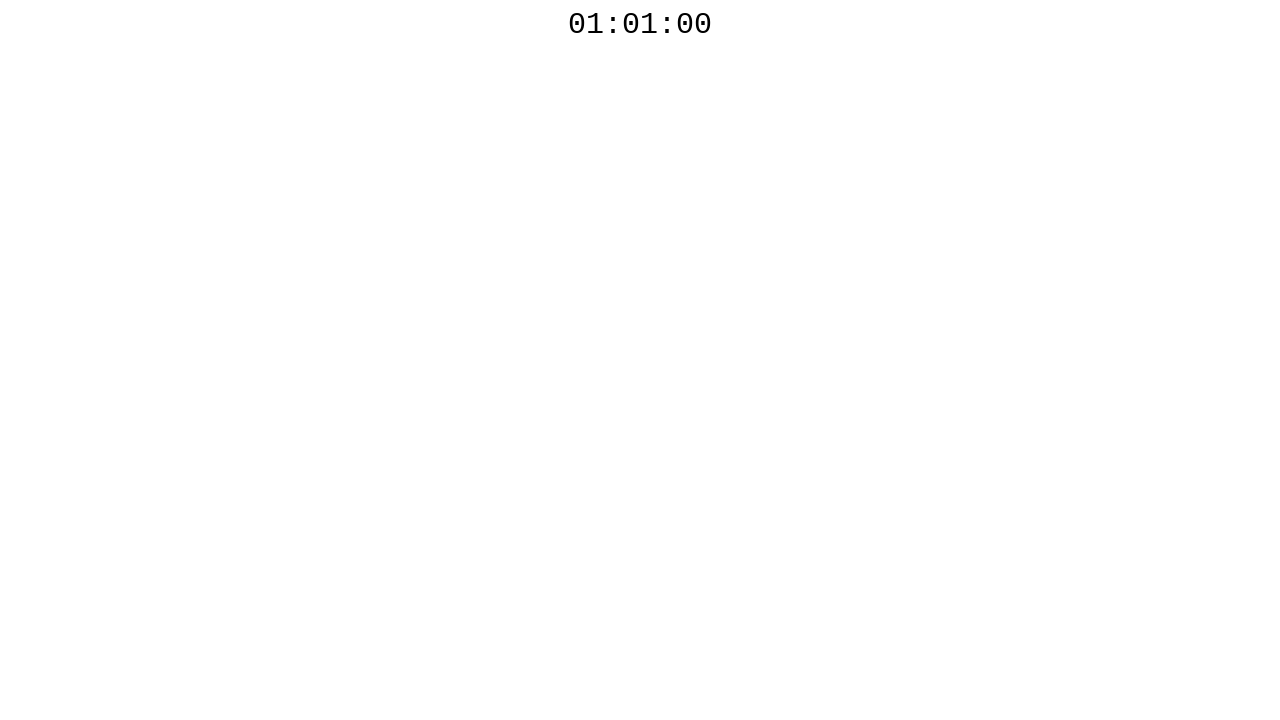

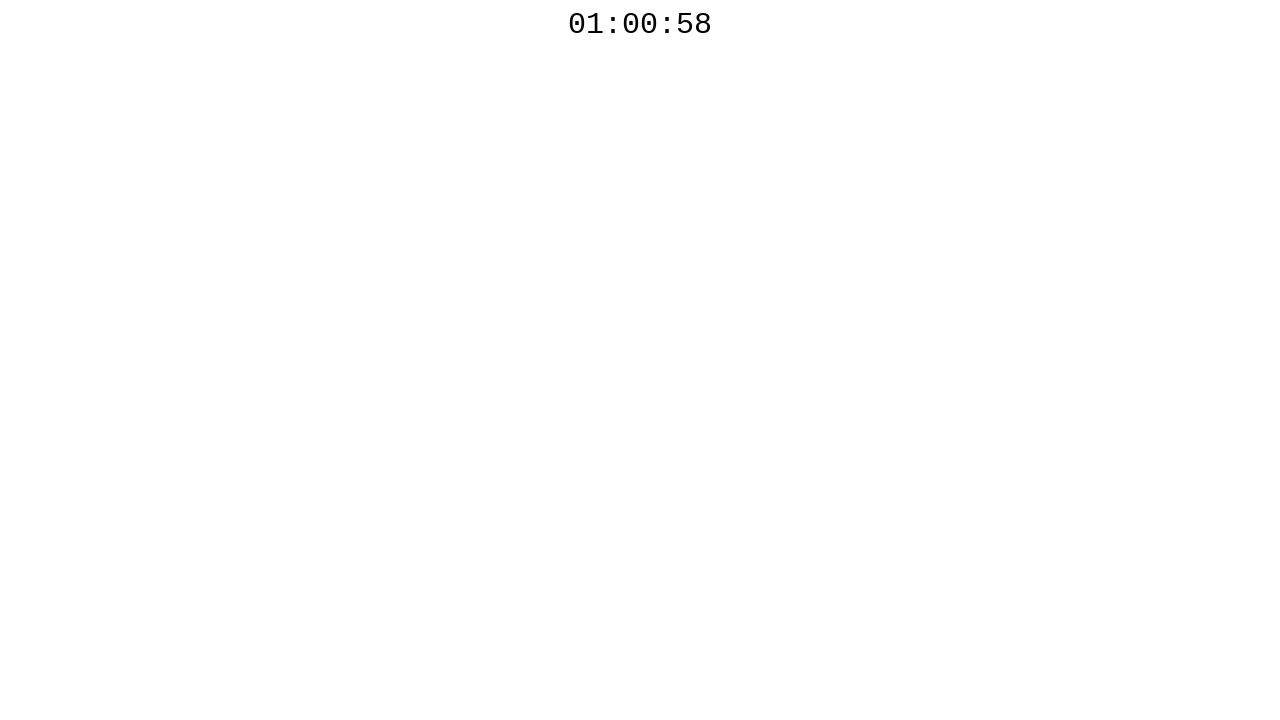